Tests accessibility by performing keyboard navigation using Tab key presses to verify keyboard accessibility of the site.

Starting URL: https://bob-takuya.github.io/archi-site/

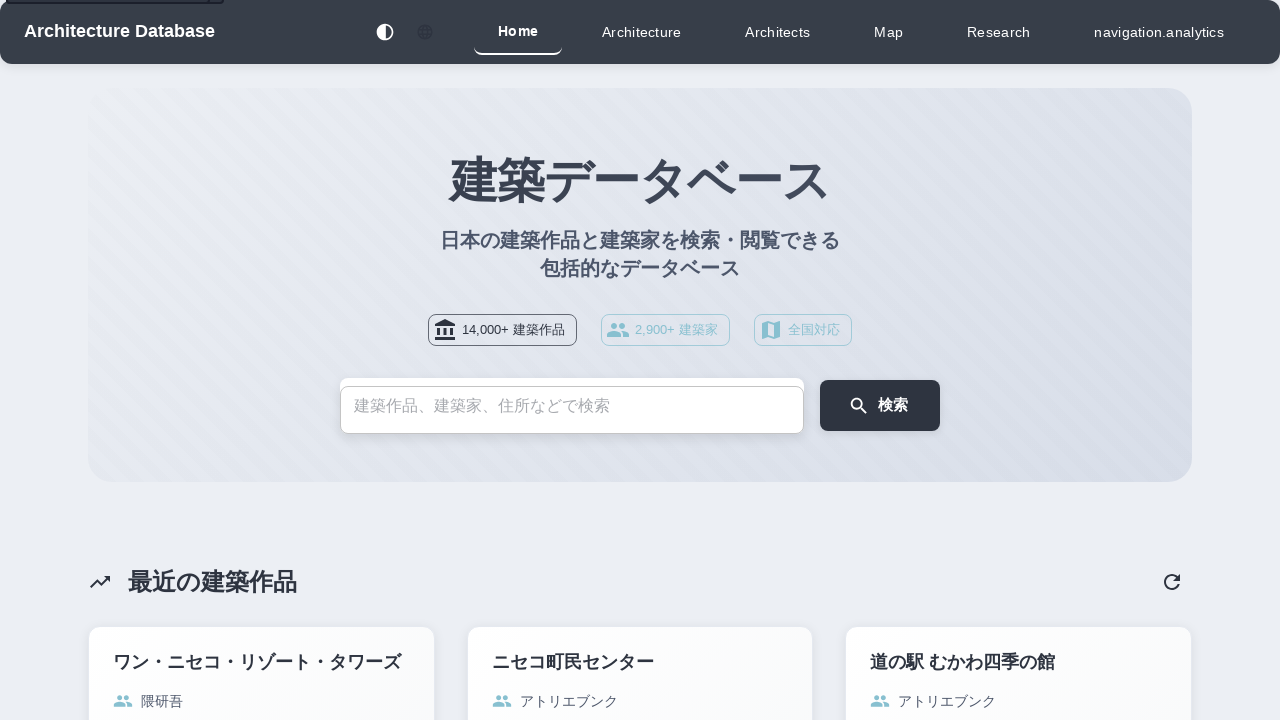

Pressed Tab key for keyboard navigation
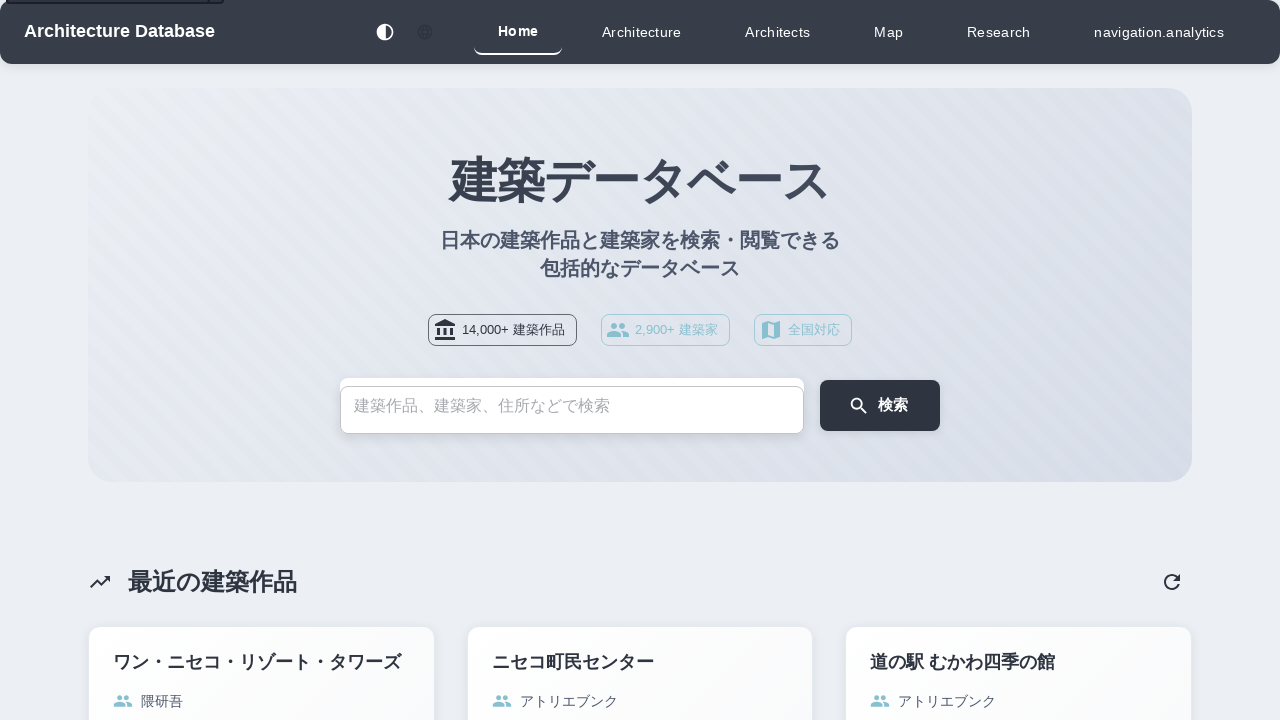

Pressed Tab key again for keyboard navigation
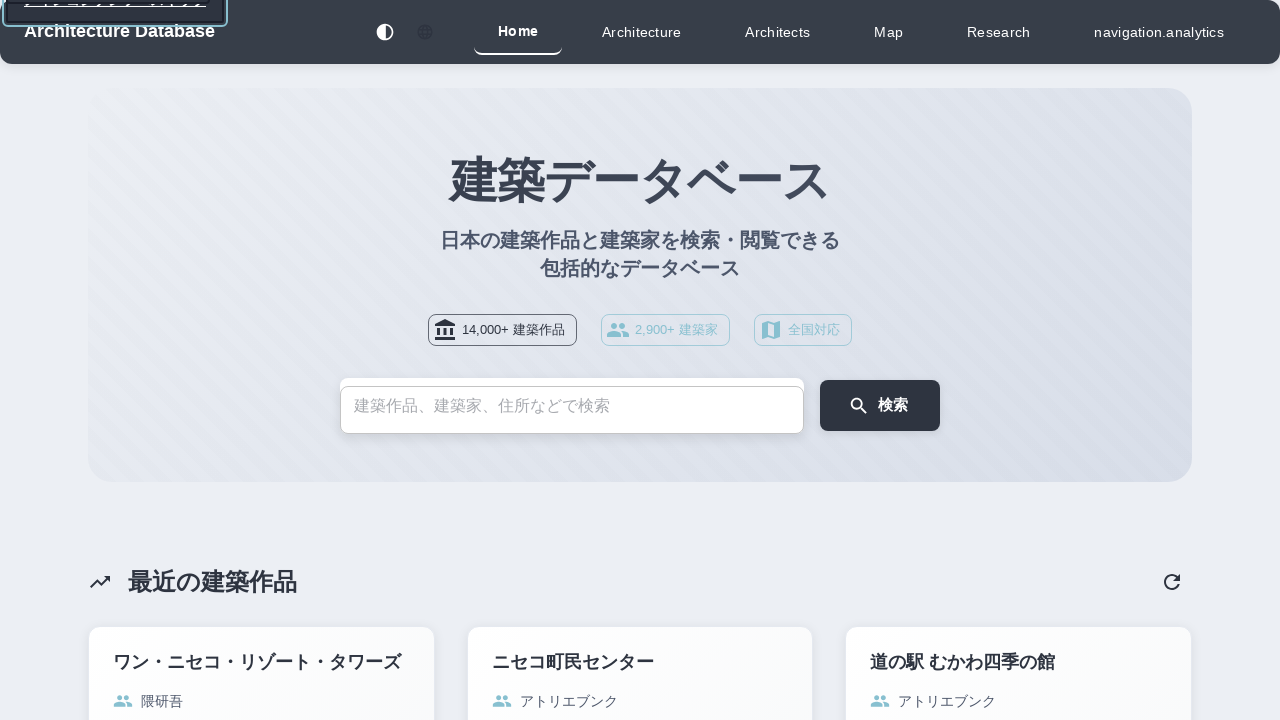

Pressed Tab key again for keyboard navigation
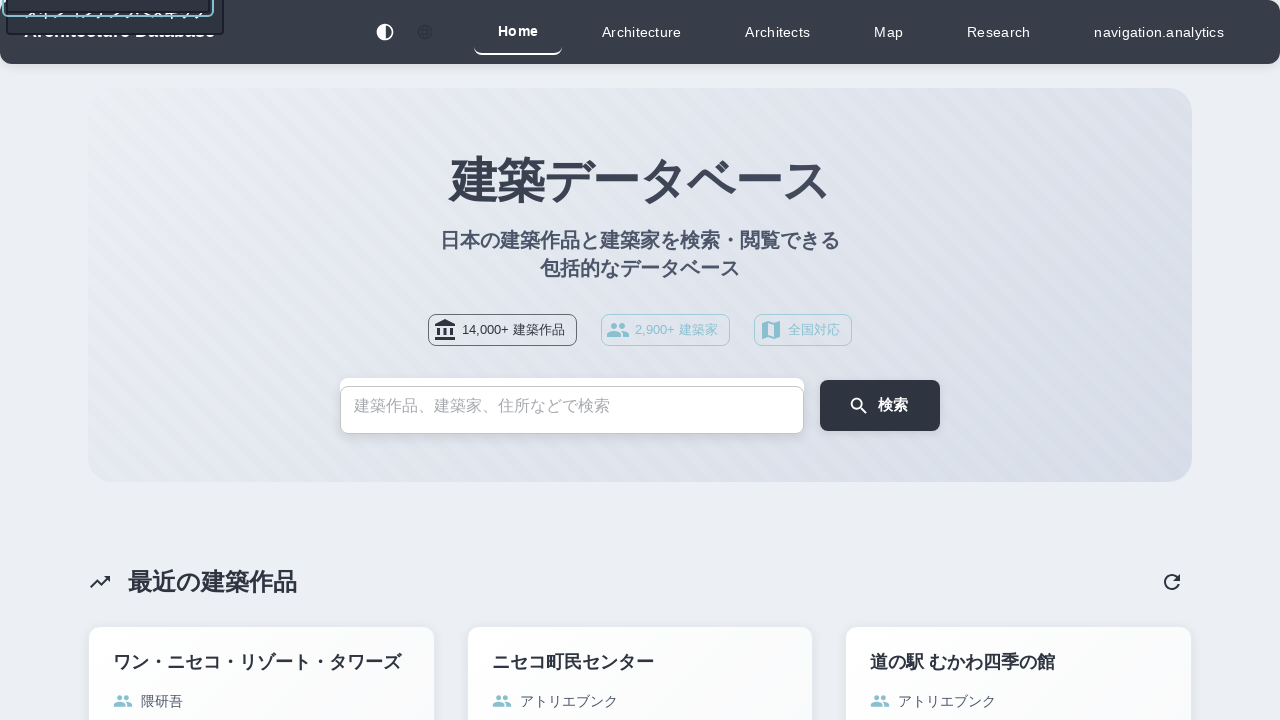

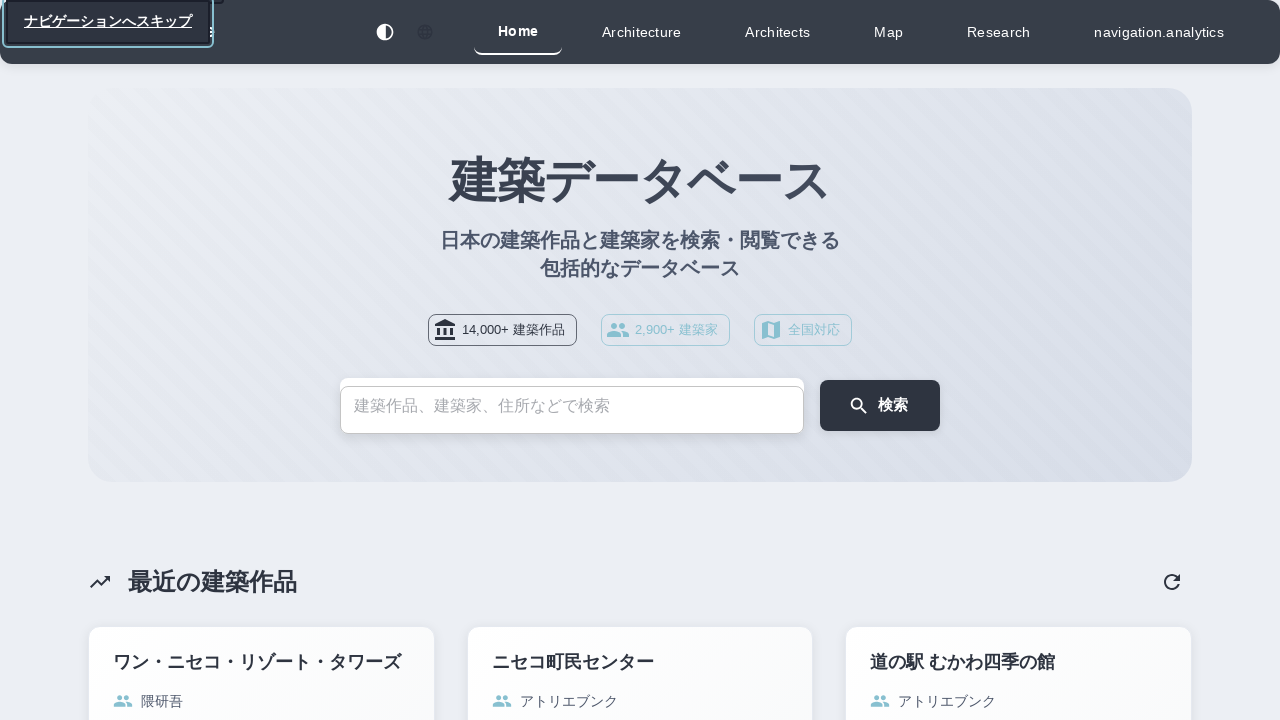